Tests the JavaScript prompt alert by clicking the button, entering text, and verifying the result contains the entered text

Starting URL: https://the-internet.herokuapp.com/javascript_alerts

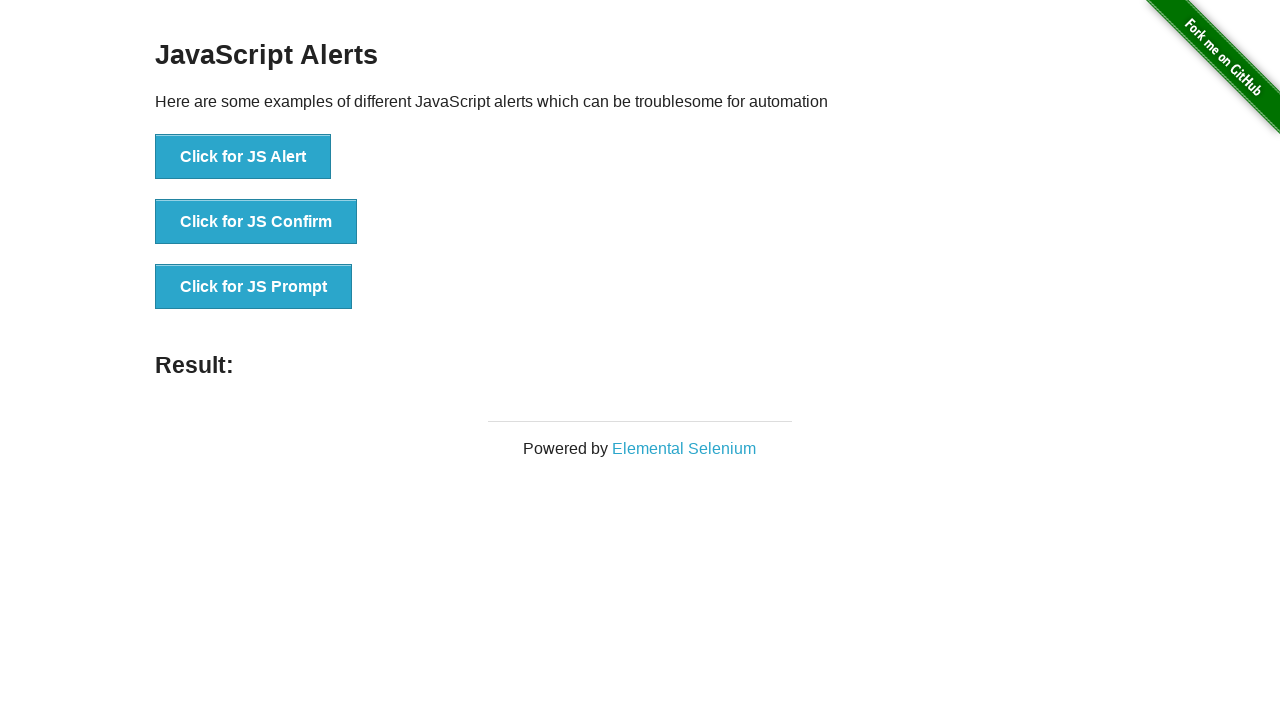

Set up dialog handler to accept prompt with 'Hello World'
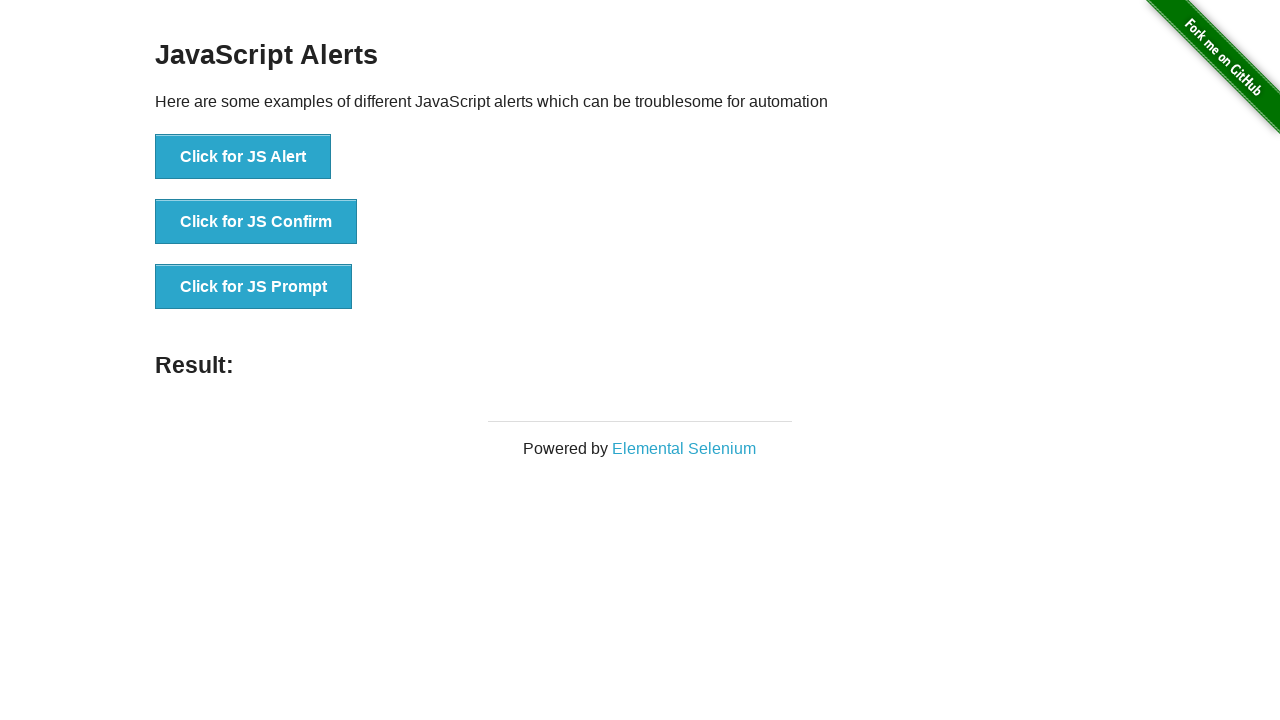

Clicked JavaScript prompt button at (254, 287) on button[onclick='jsPrompt()']
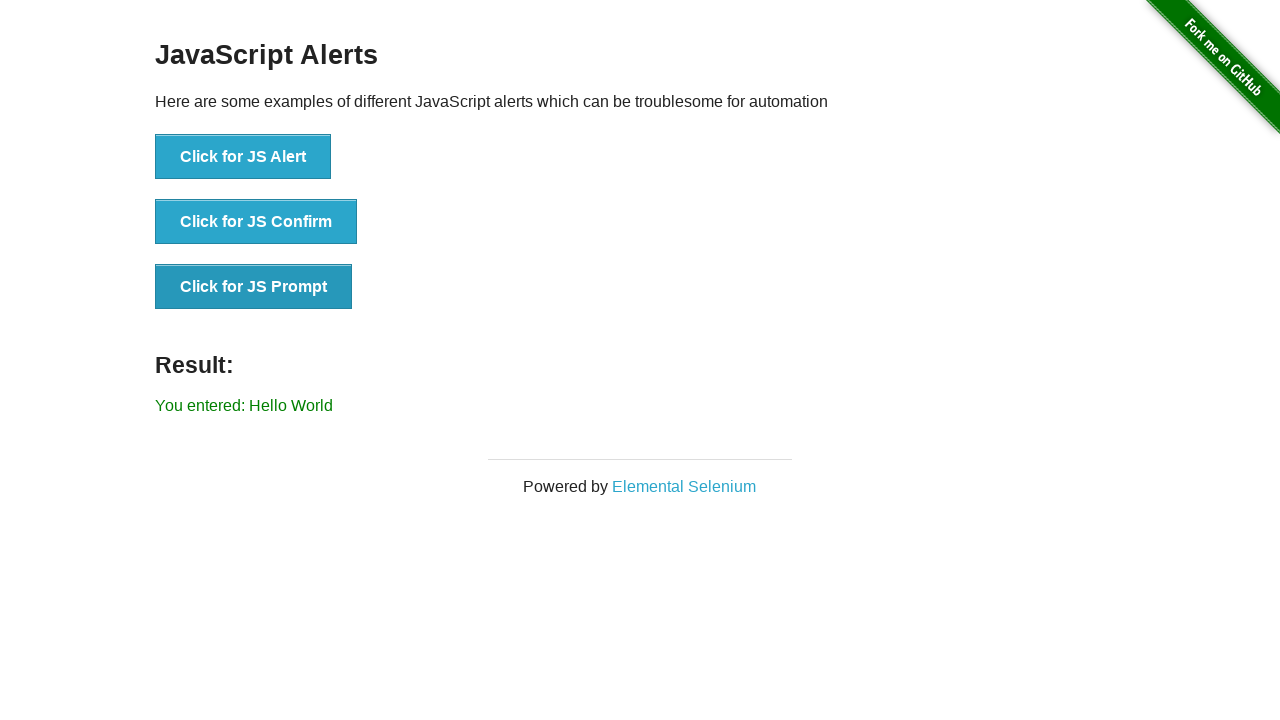

Retrieved result text from page
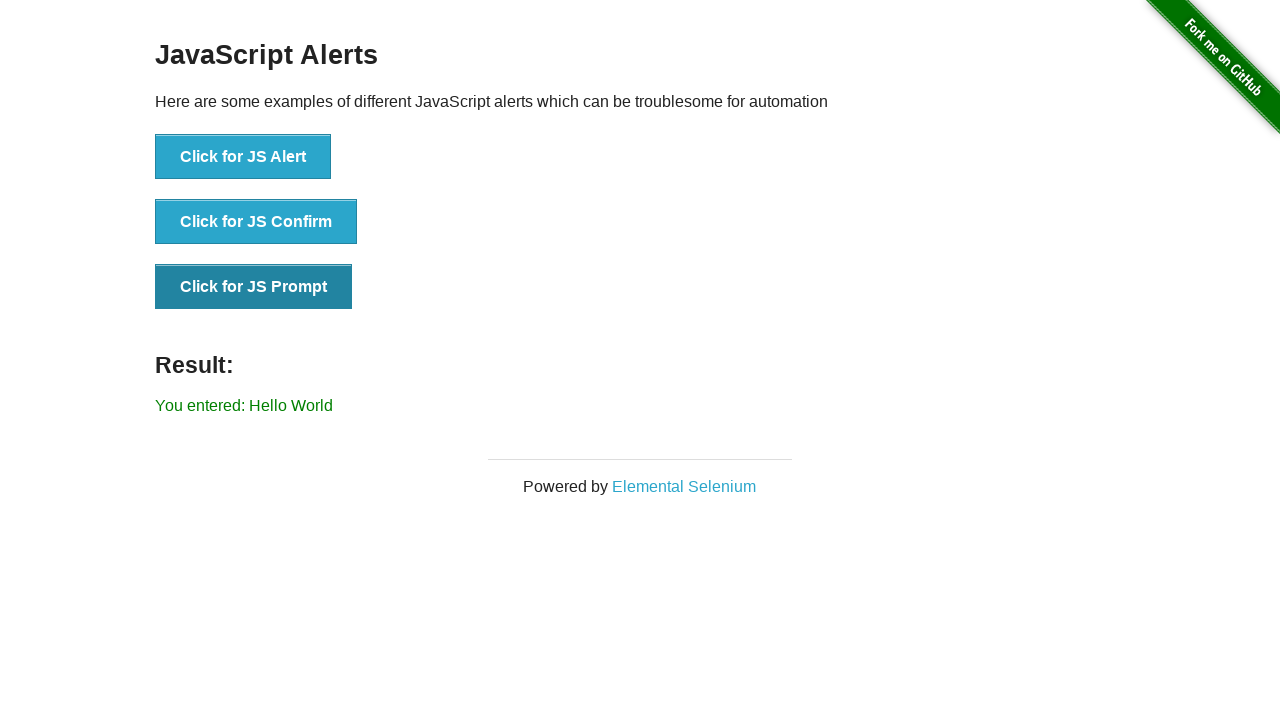

Verified that result contains entered text 'Hello World'
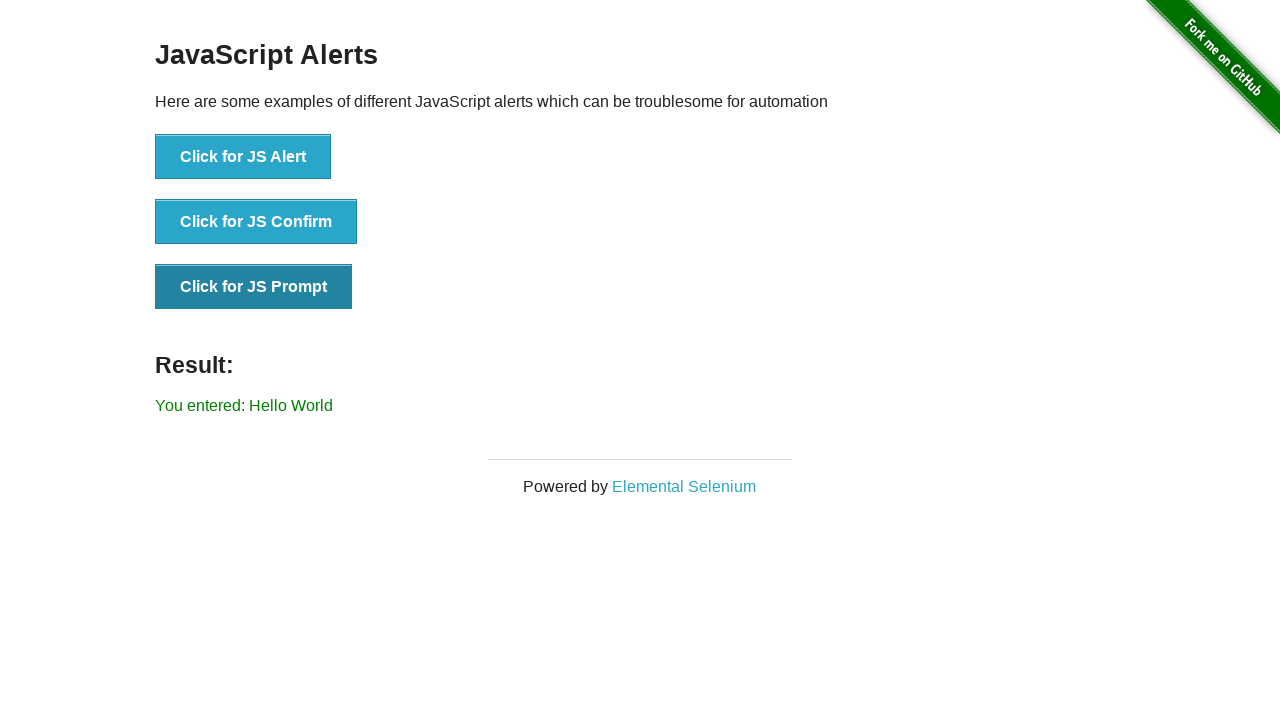

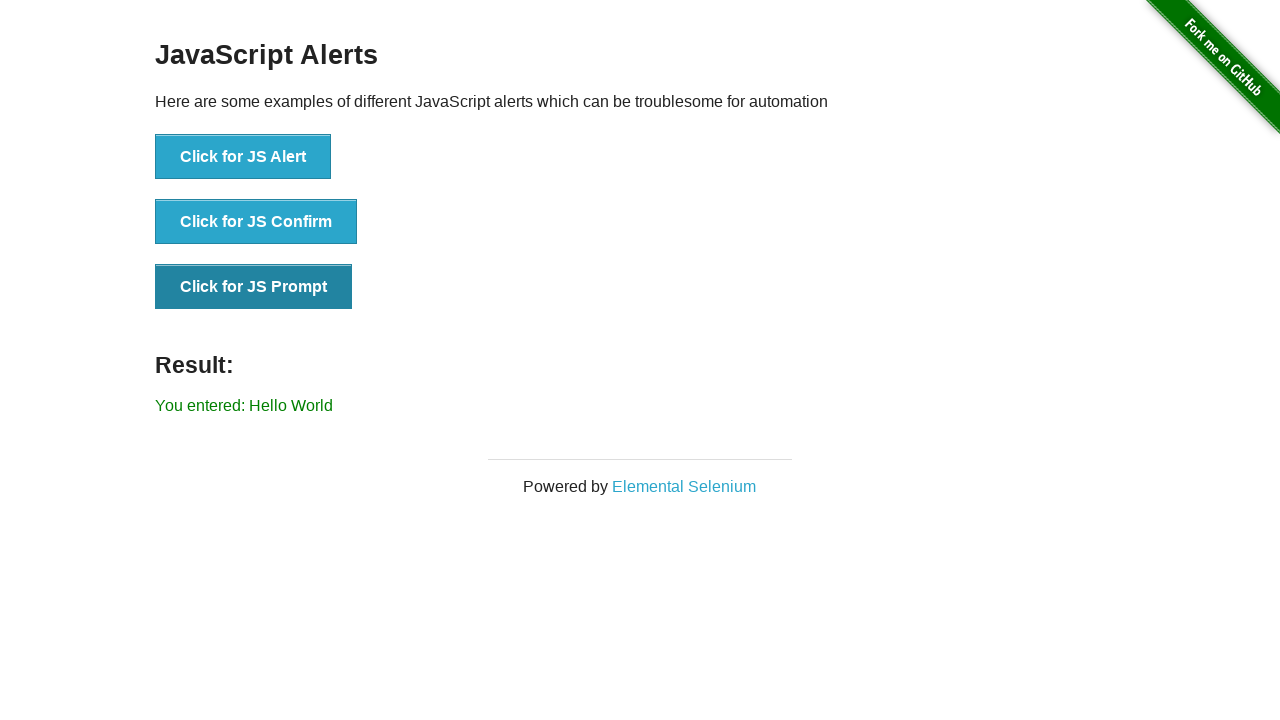